Navigates to DuckDuckGo with network interception to replace SVG images

Starting URL: https://duckduckgo.com

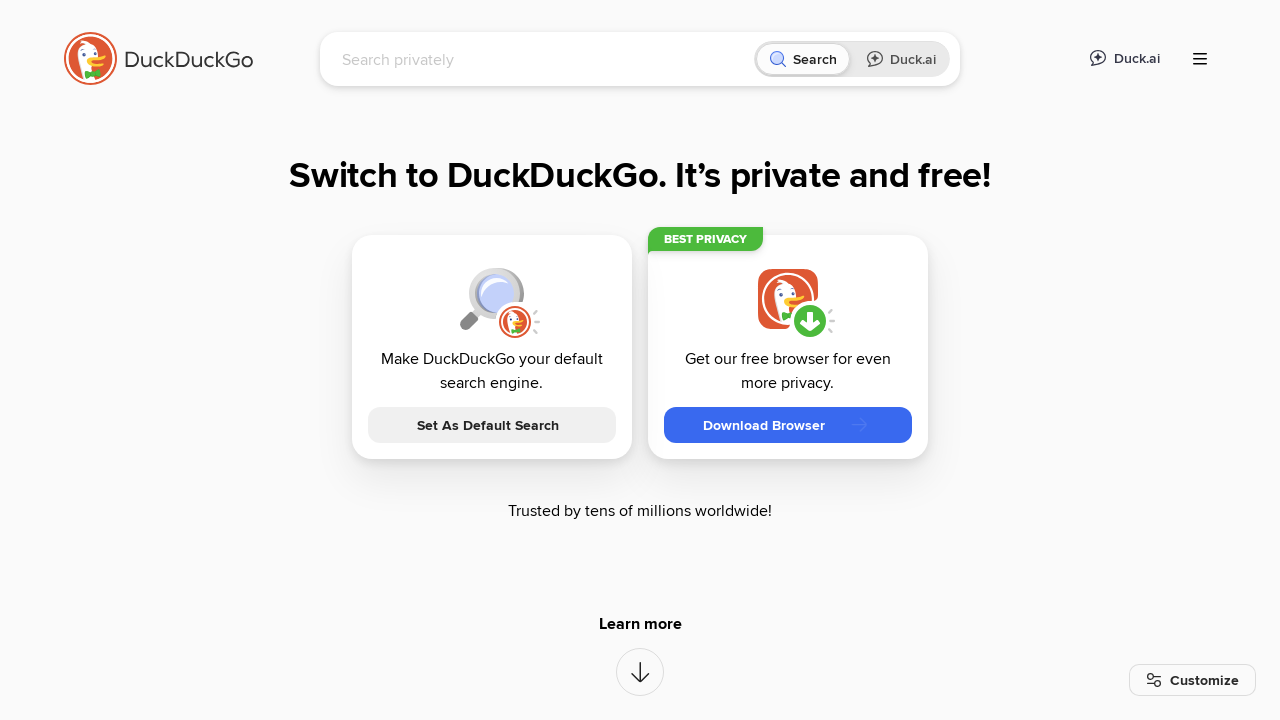

Set up network interception to redirect SVG requests to Selenium logo
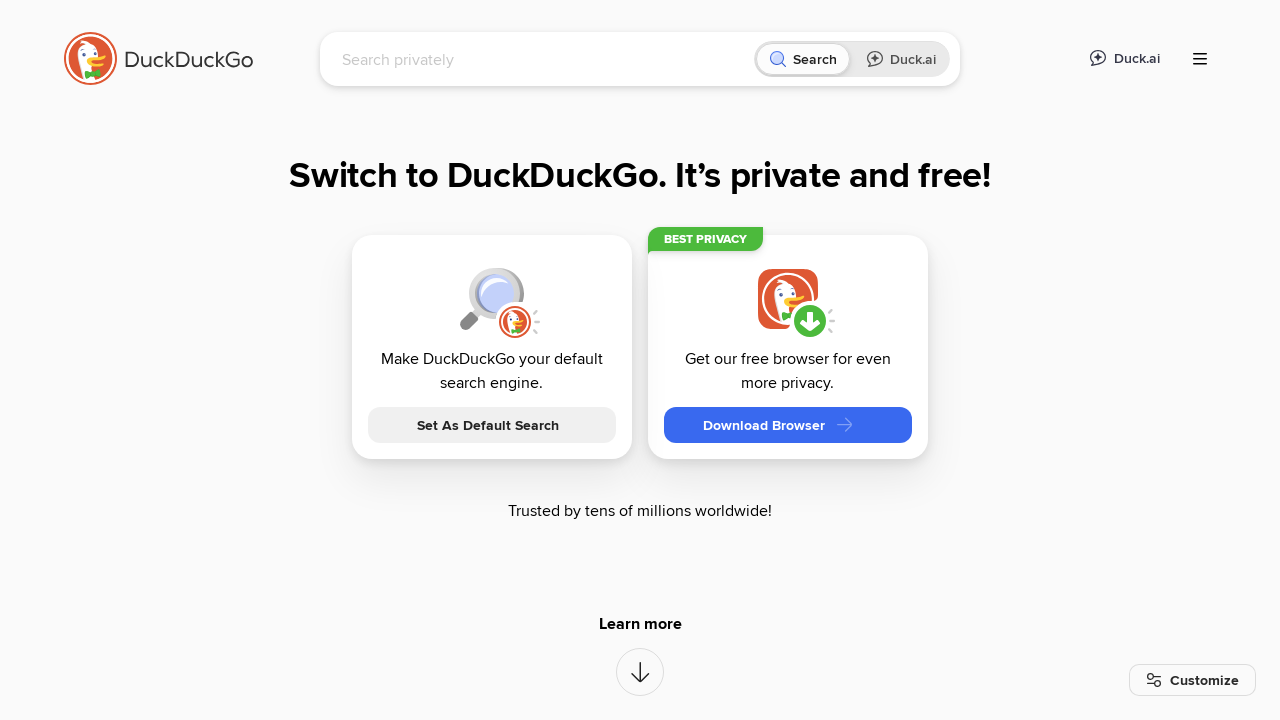

DuckDuckGo page loaded with network idle state
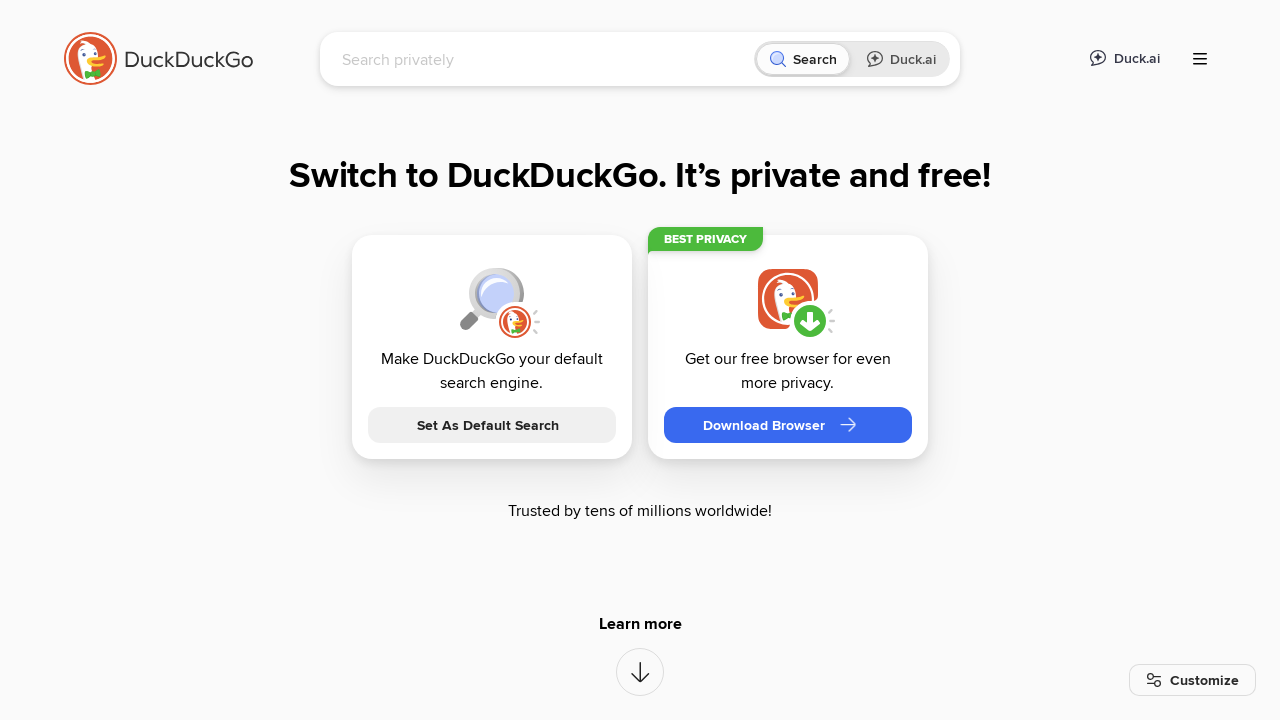

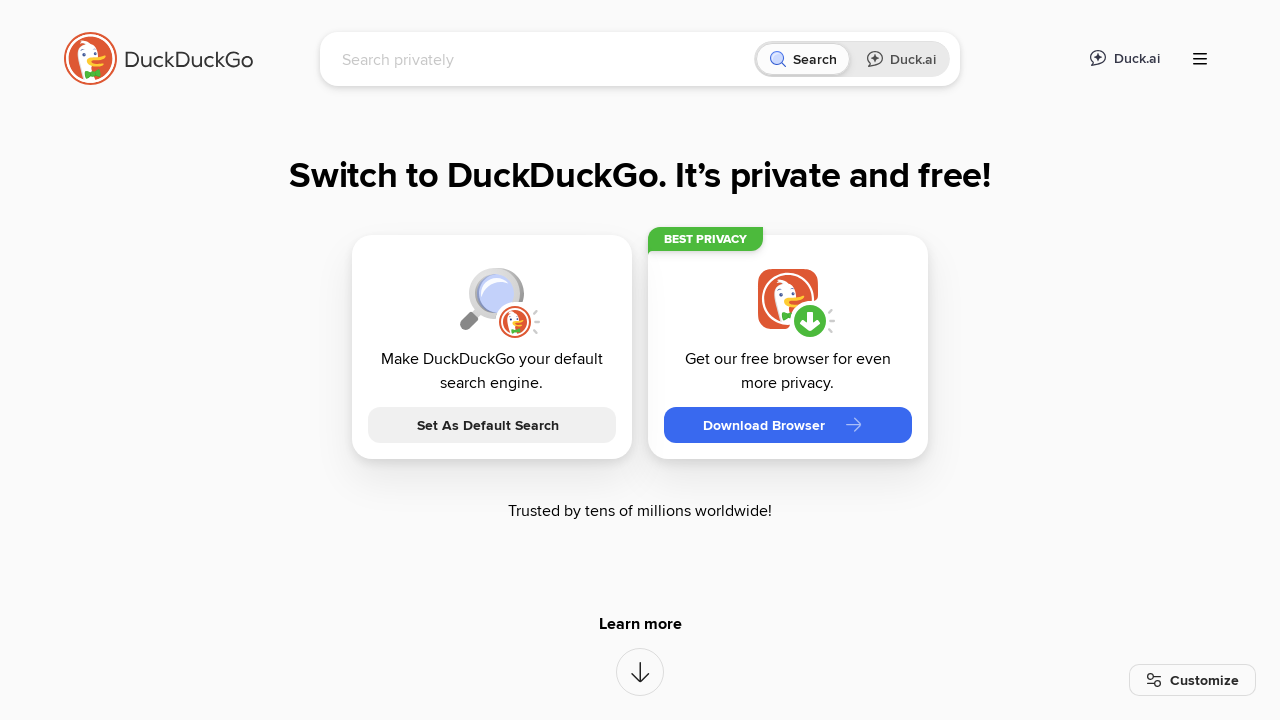